Tests a form that calculates the sum of two numbers and selects the result from a dropdown menu

Starting URL: http://suninjuly.github.io/selects1.html

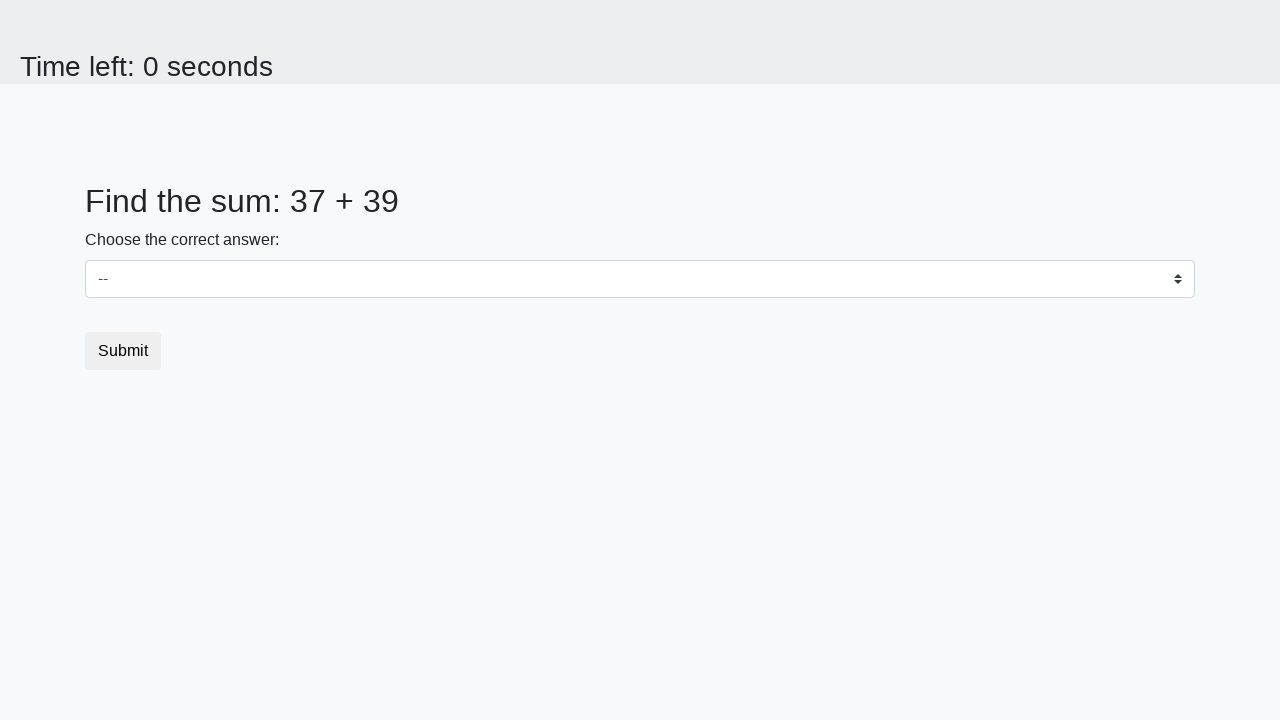

Retrieved first number from #num1 element
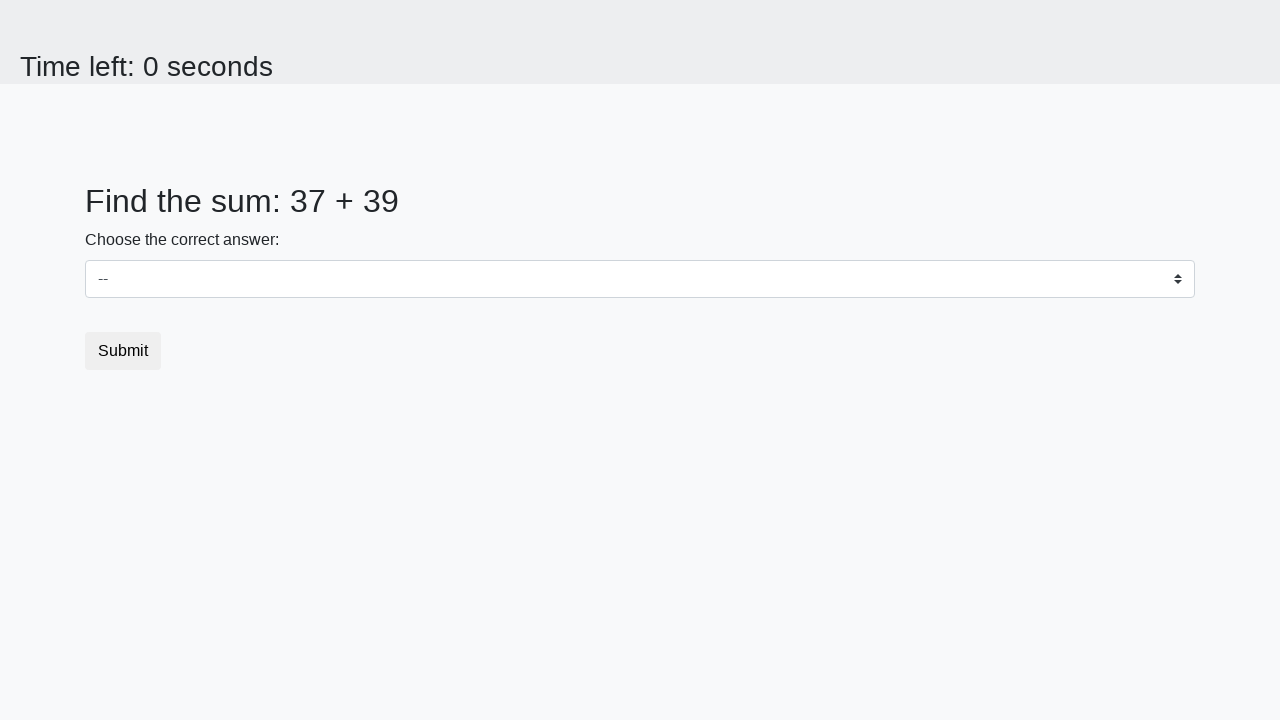

Retrieved second number from #num2 element
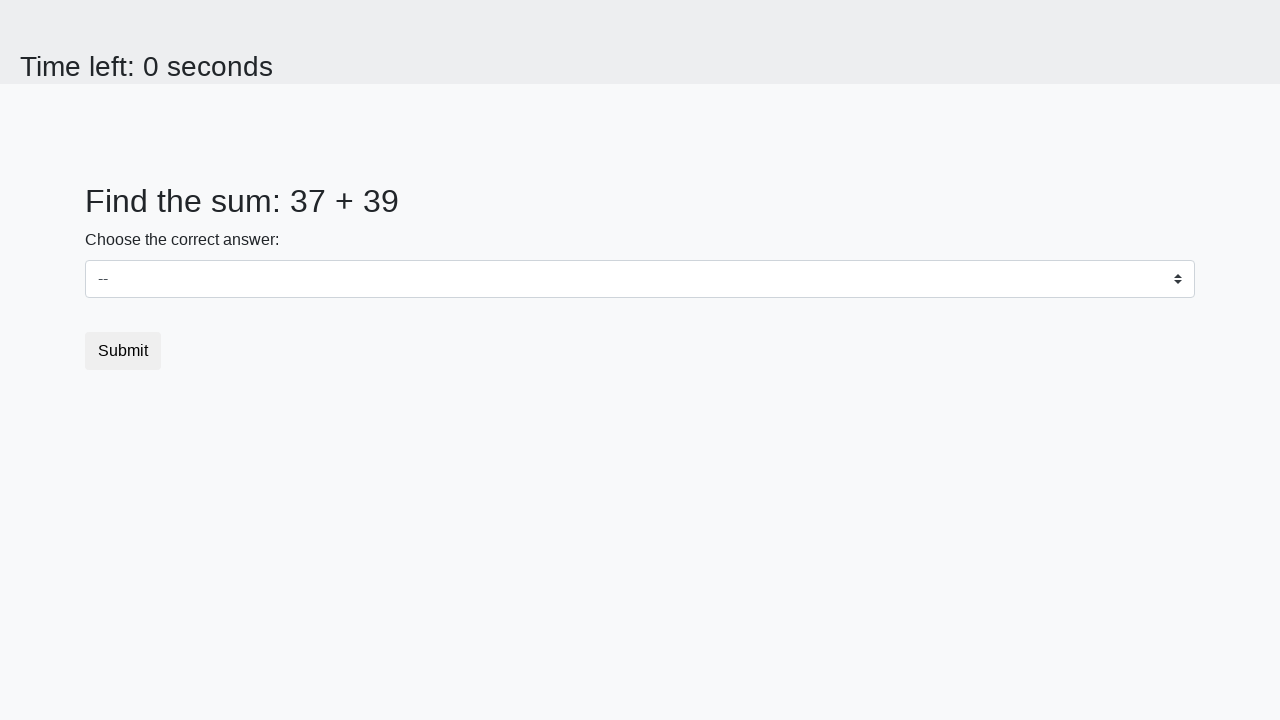

Calculated sum of 37 + 39 = 76
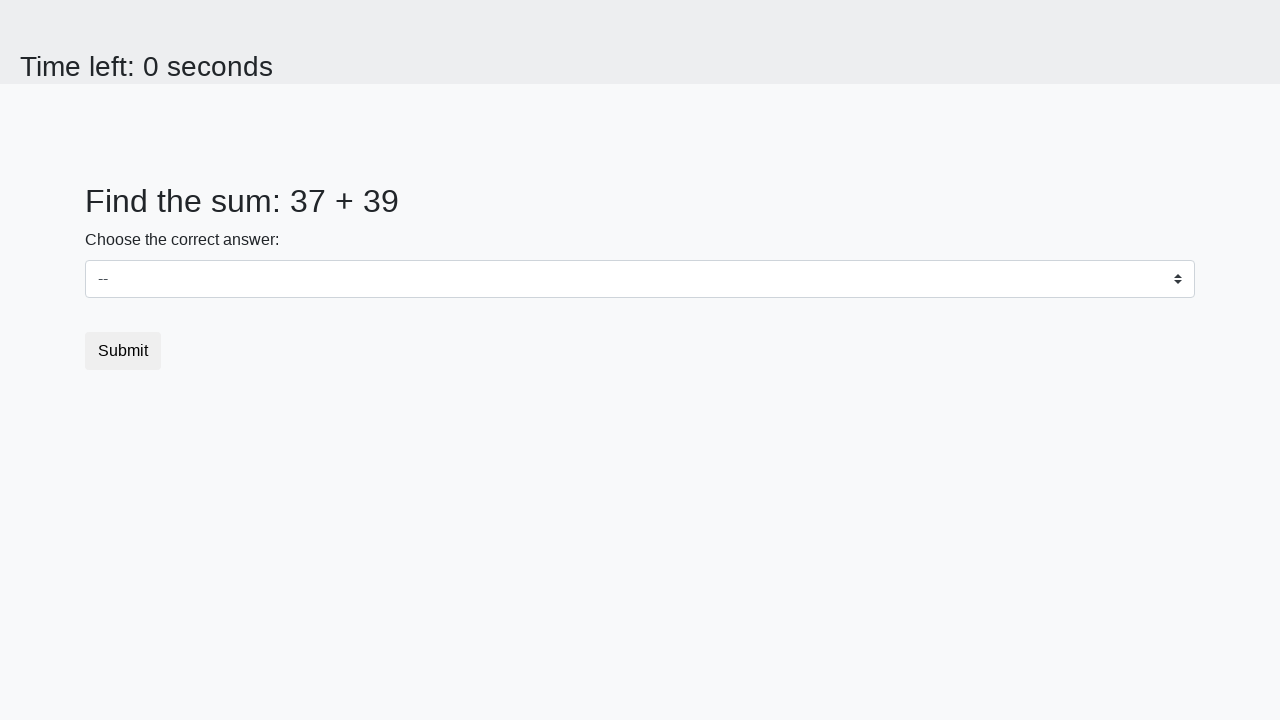

Selected calculated sum 76 from dropdown menu on select
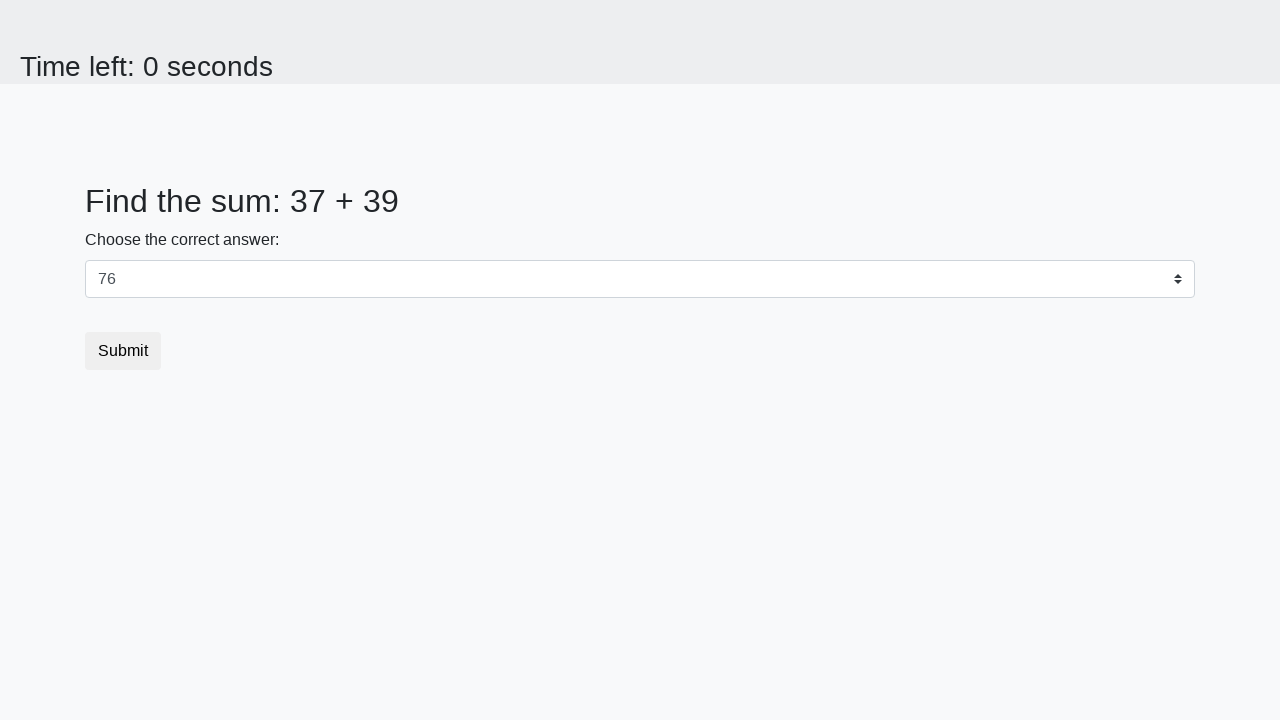

Clicked submit button at (123, 351) on .btn.btn-default
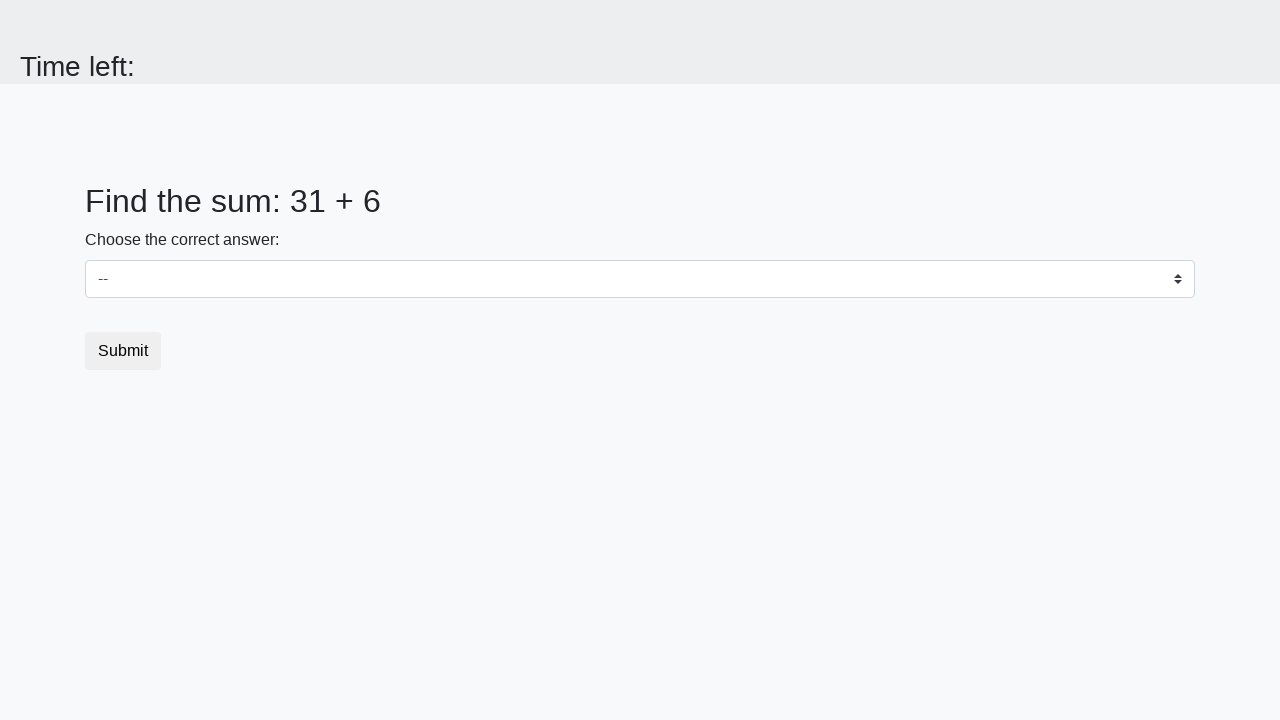

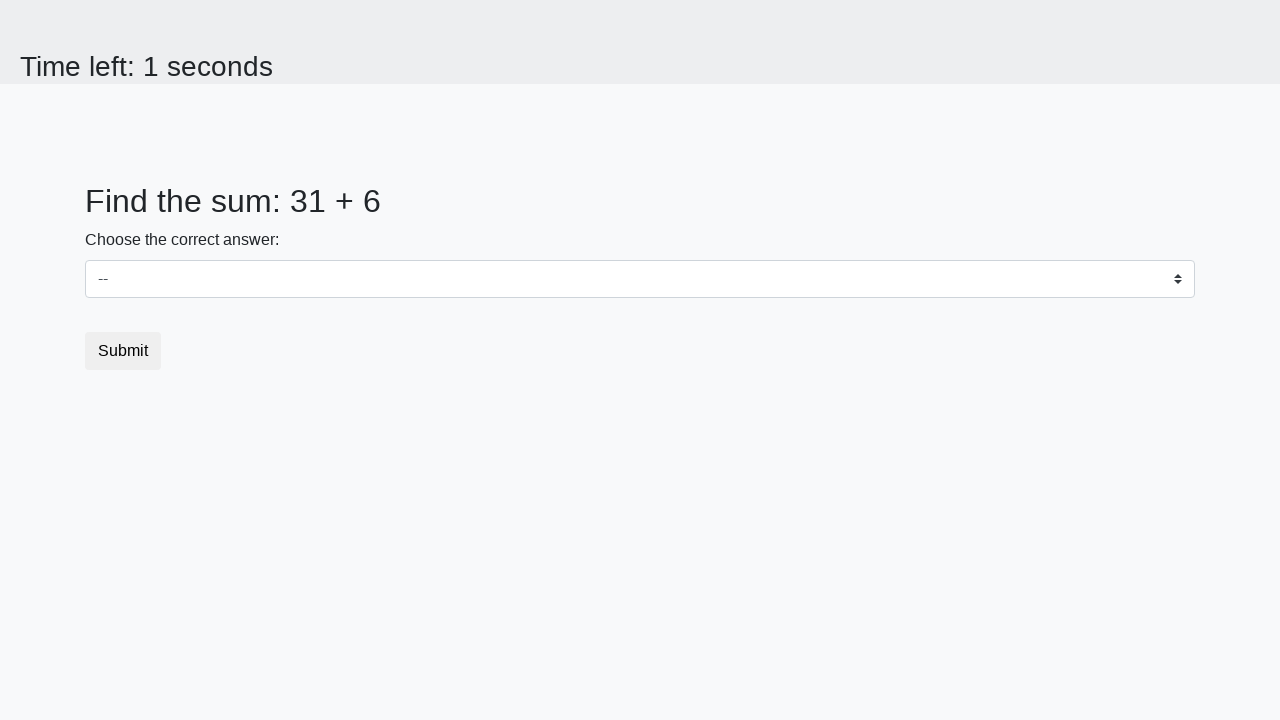